Tests adding multiple products (Samsung Galaxy S6 and Nokia Lumia 1520) to cart and verifying the combined total

Starting URL: https://www.demoblaze.com/index.html

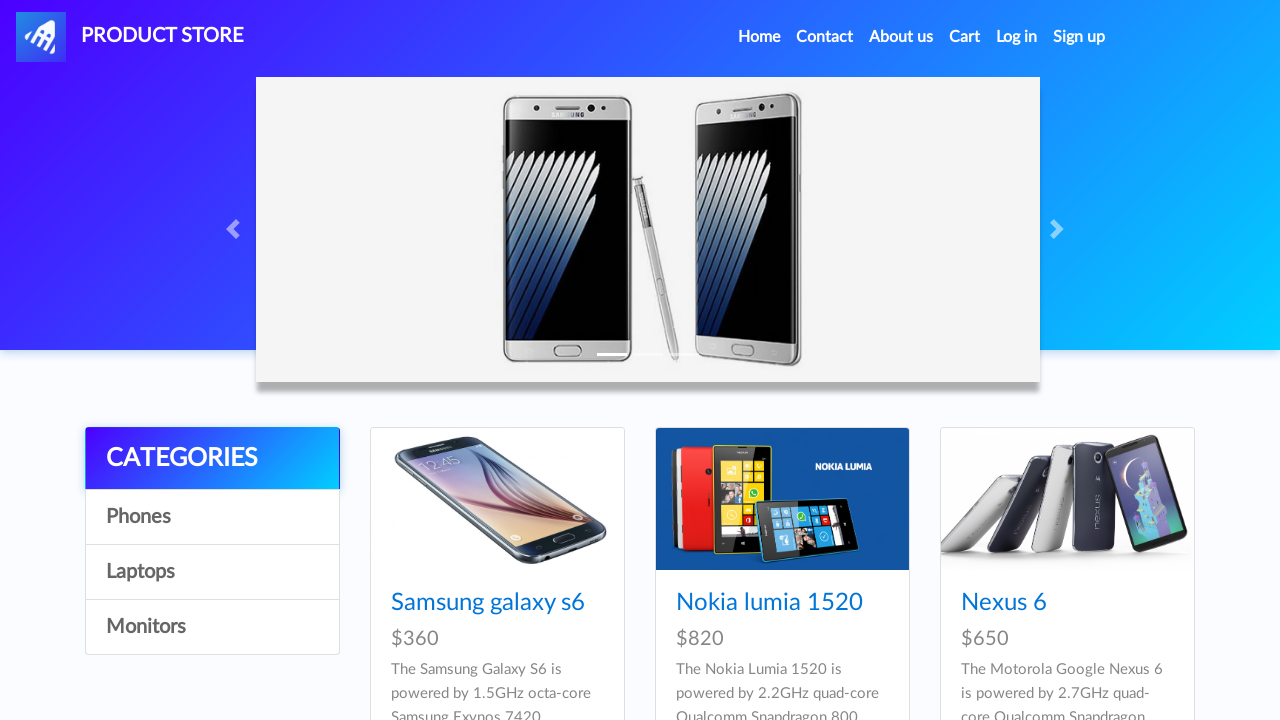

Clicked on Samsung Galaxy S6 product link at (488, 603) on a:has-text('Samsung galaxy s6')
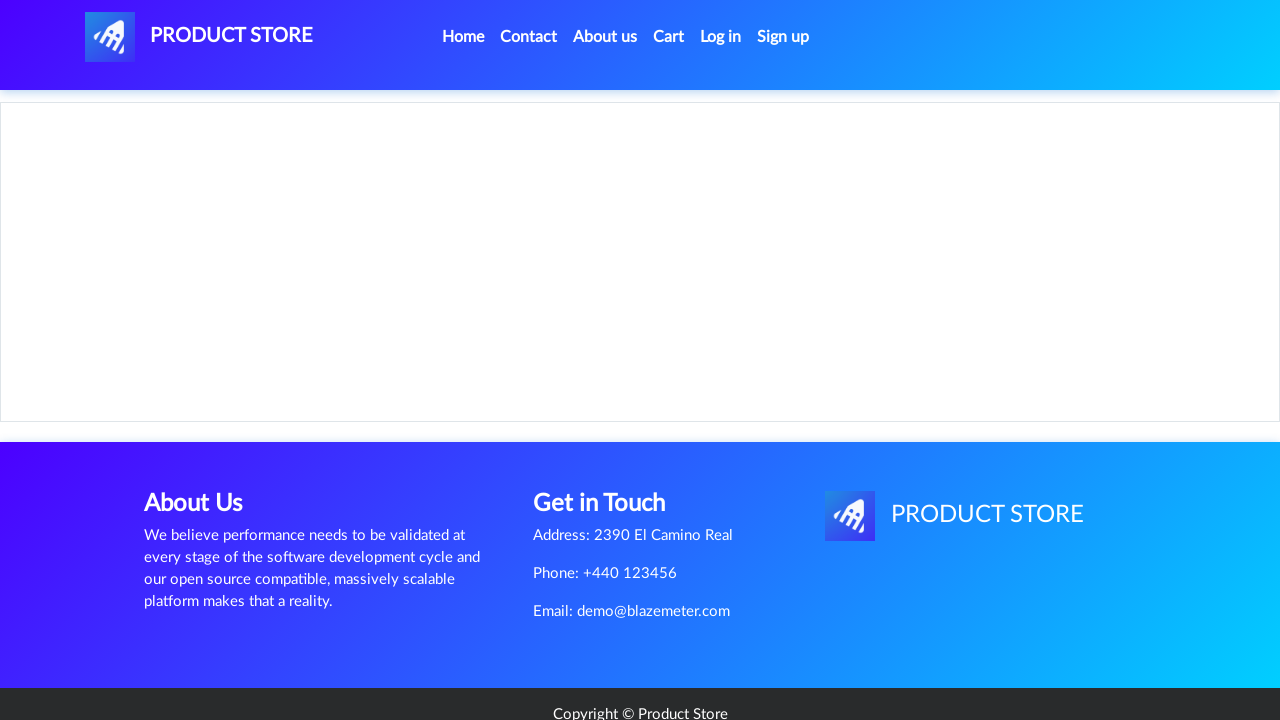

Waited 3 seconds for product page to load
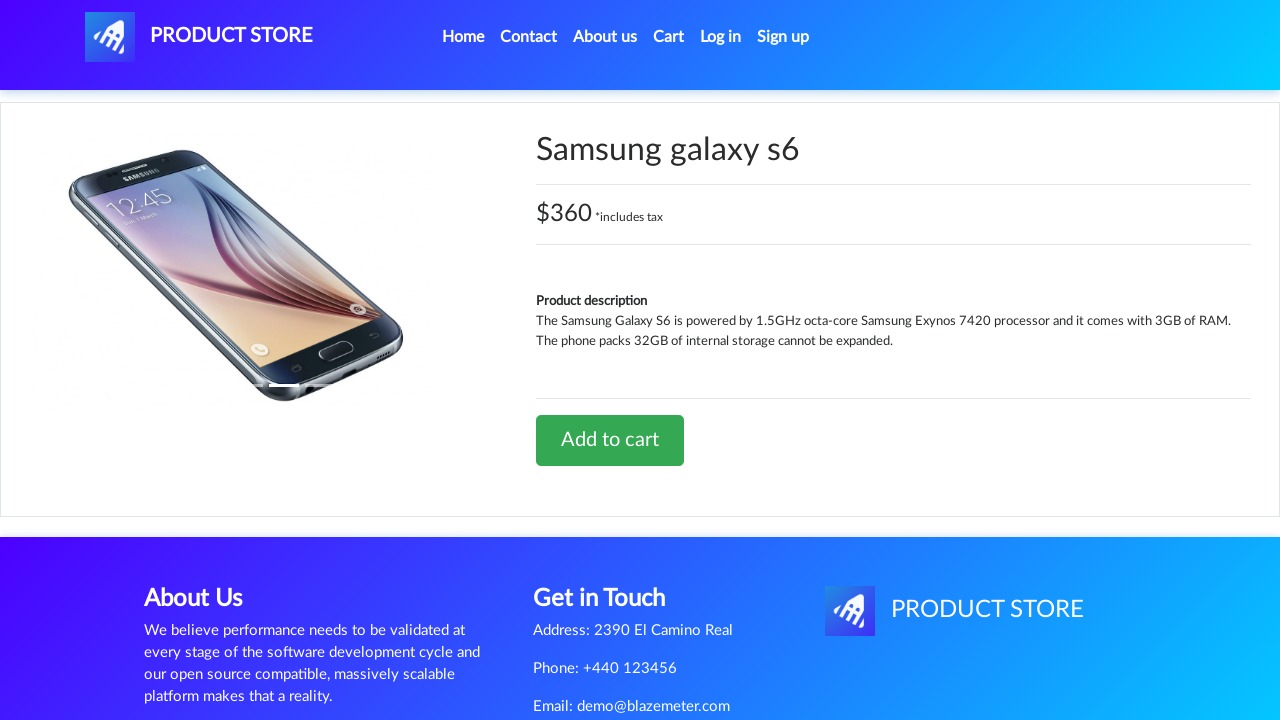

Clicked 'Add to cart' button for Samsung Galaxy S6 and accepted confirmation dialog at (610, 440) on a:has-text('Add to cart')
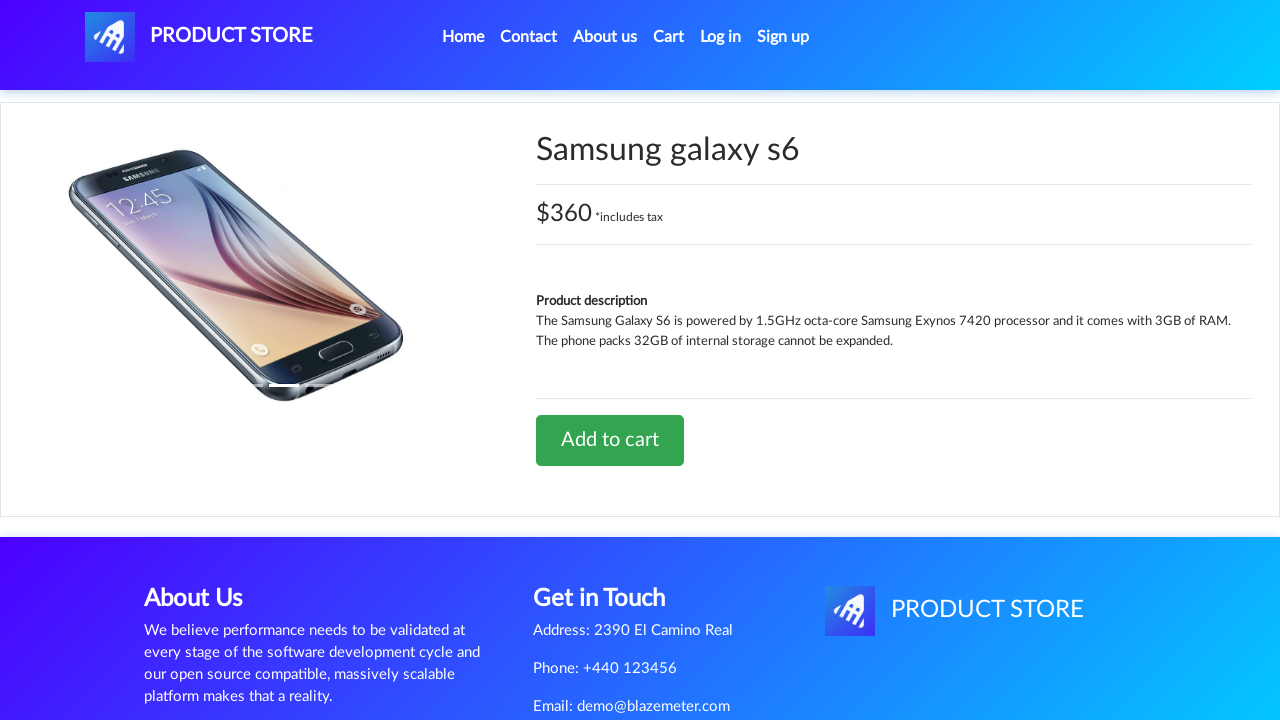

Waited 2 seconds after adding Samsung Galaxy S6 to cart
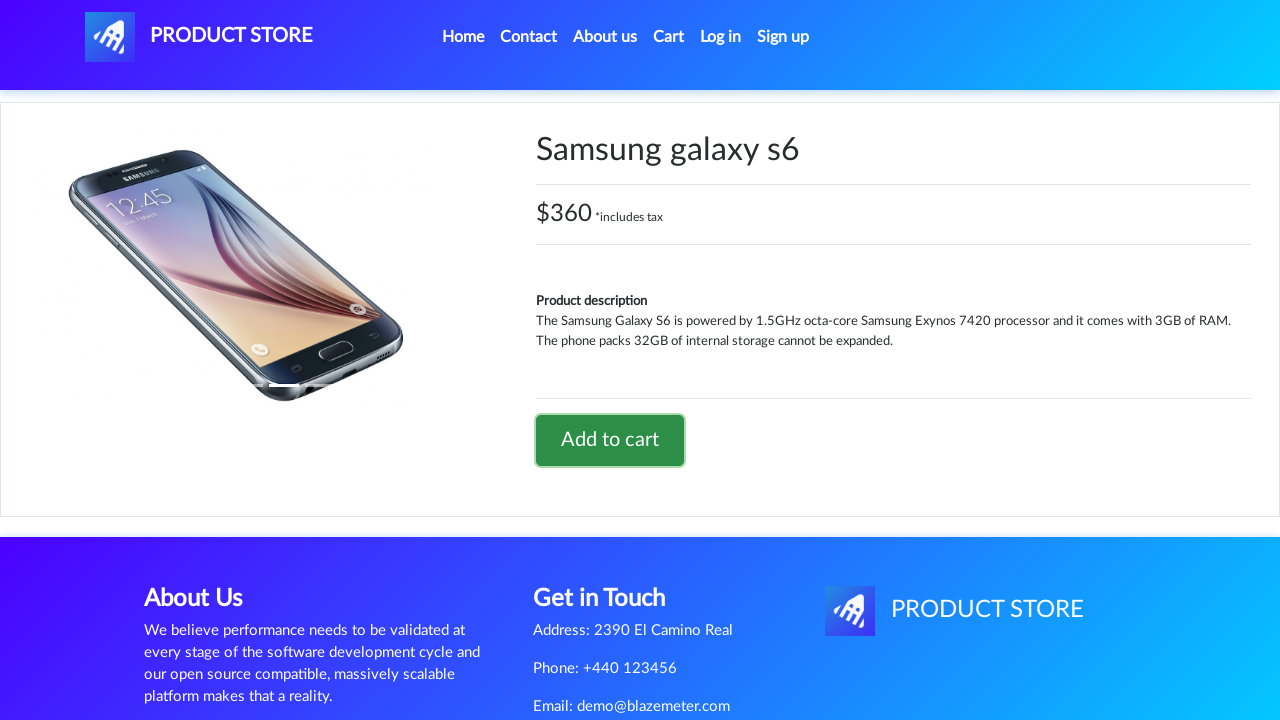

Navigated back to DemoBlaze home page
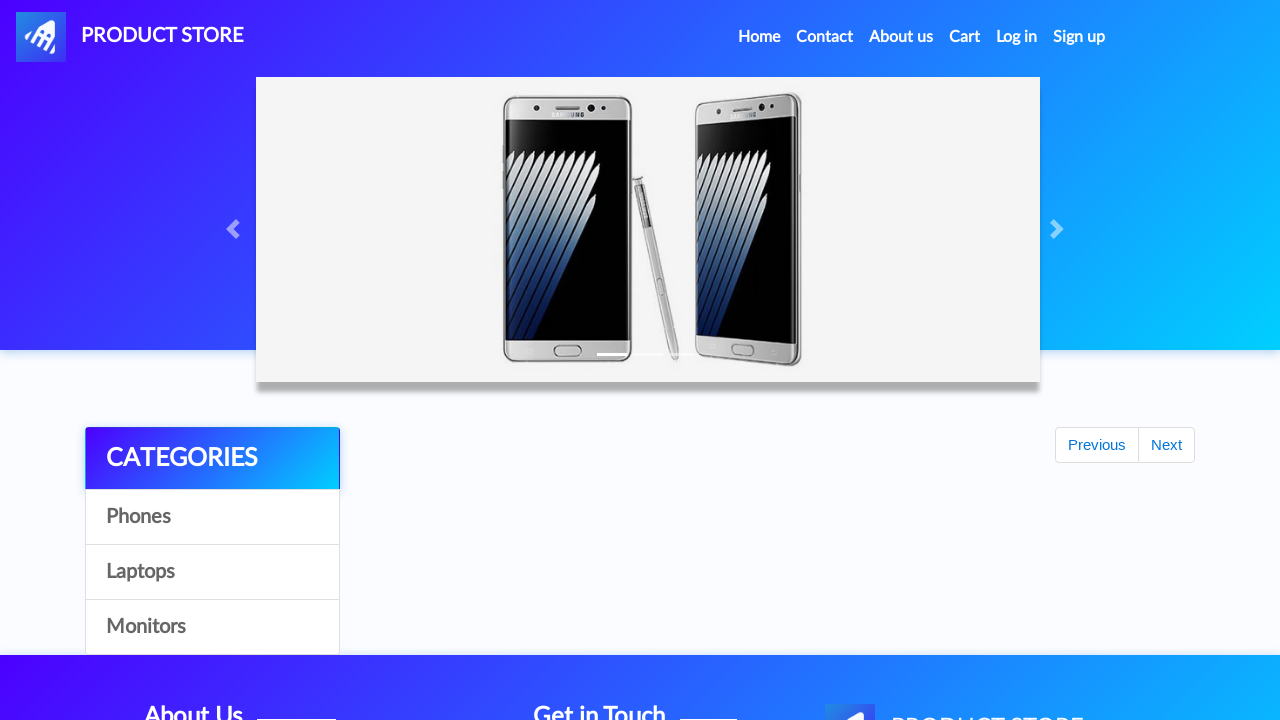

Waited 3 seconds for home page to load
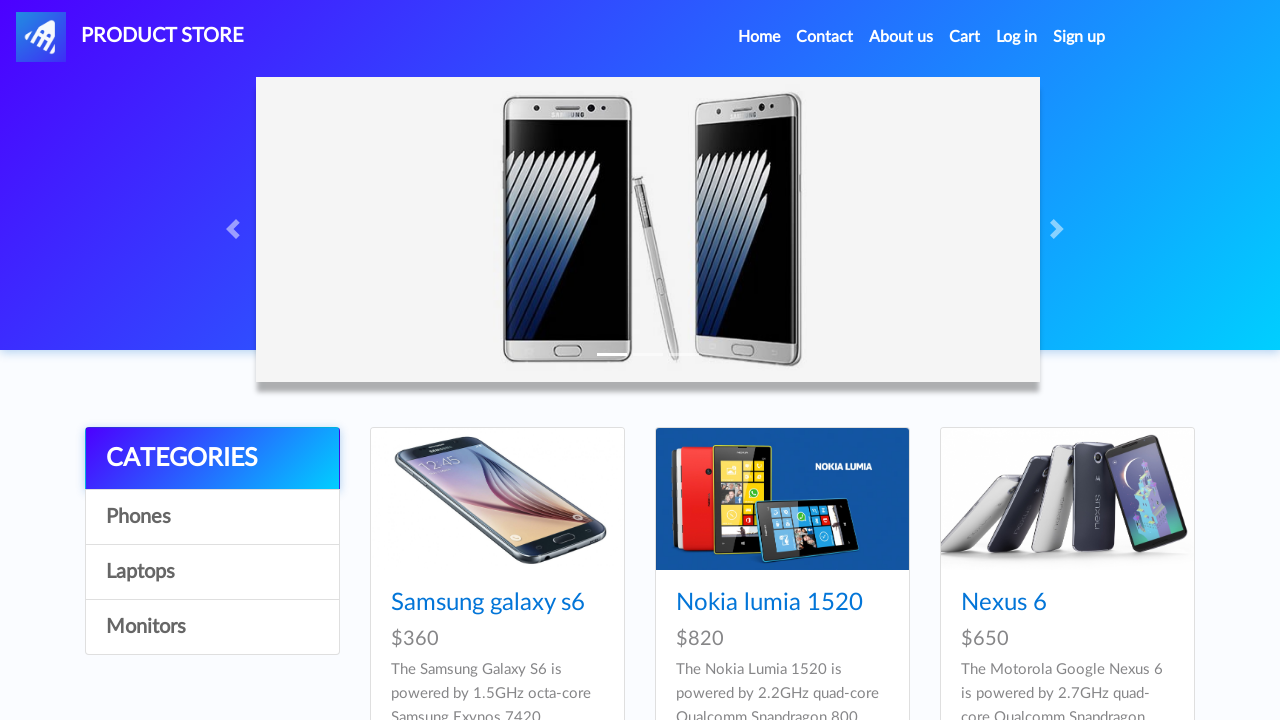

Clicked on Nokia Lumia 1520 product link at (769, 603) on a:has-text('Nokia lumia 1520')
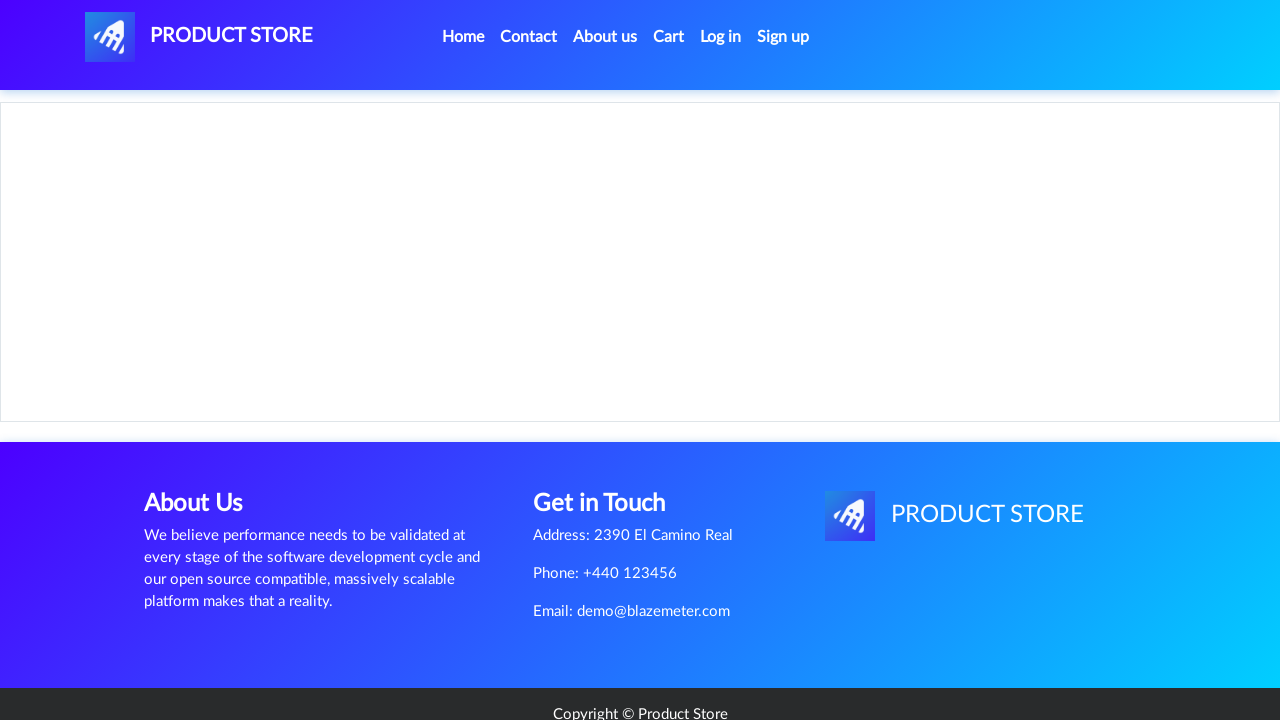

Waited 3 seconds for Nokia Lumia 1520 product page to load
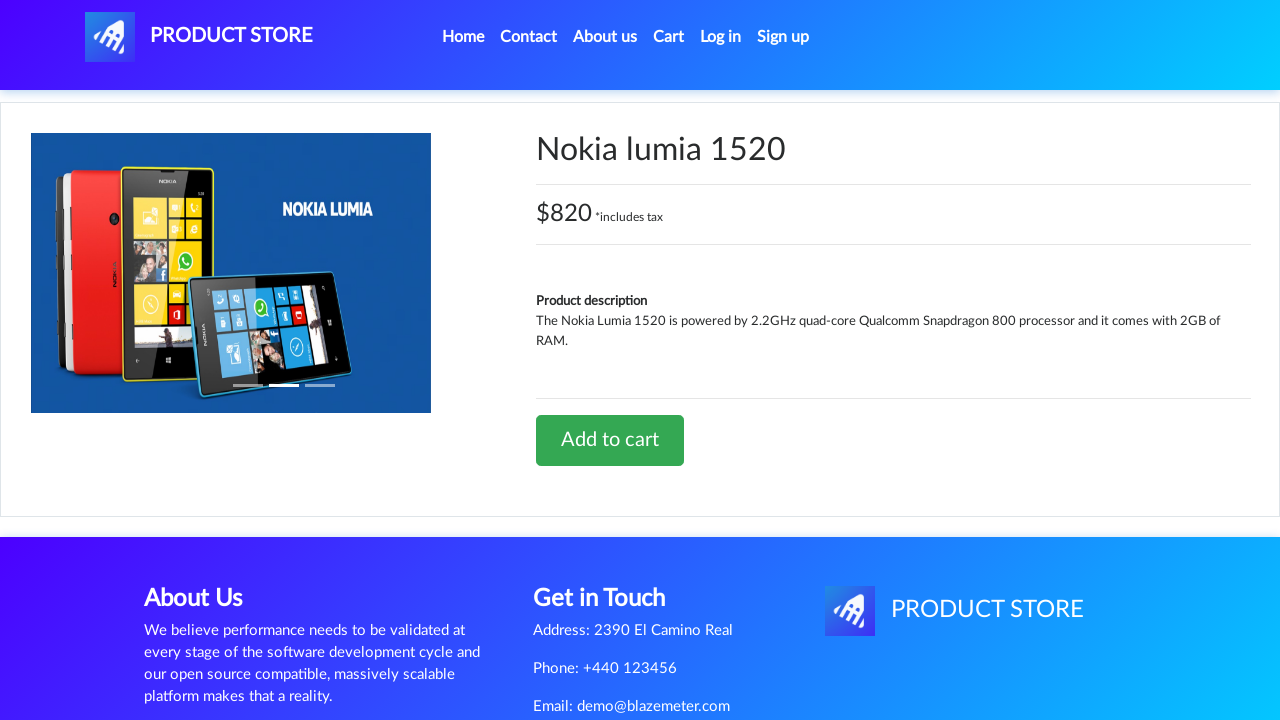

Clicked 'Add to cart' button for Nokia Lumia 1520 at (610, 440) on a:has-text('Add to cart')
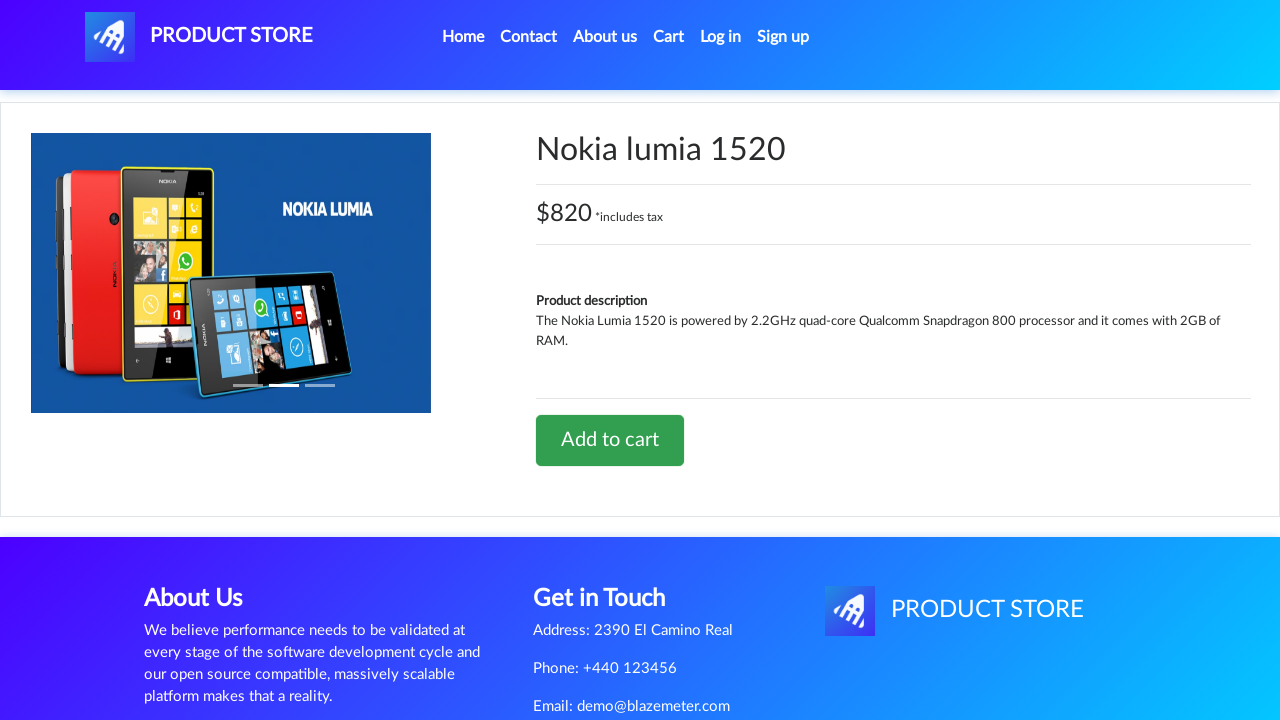

Waited 2 seconds after adding Nokia Lumia 1520 to cart
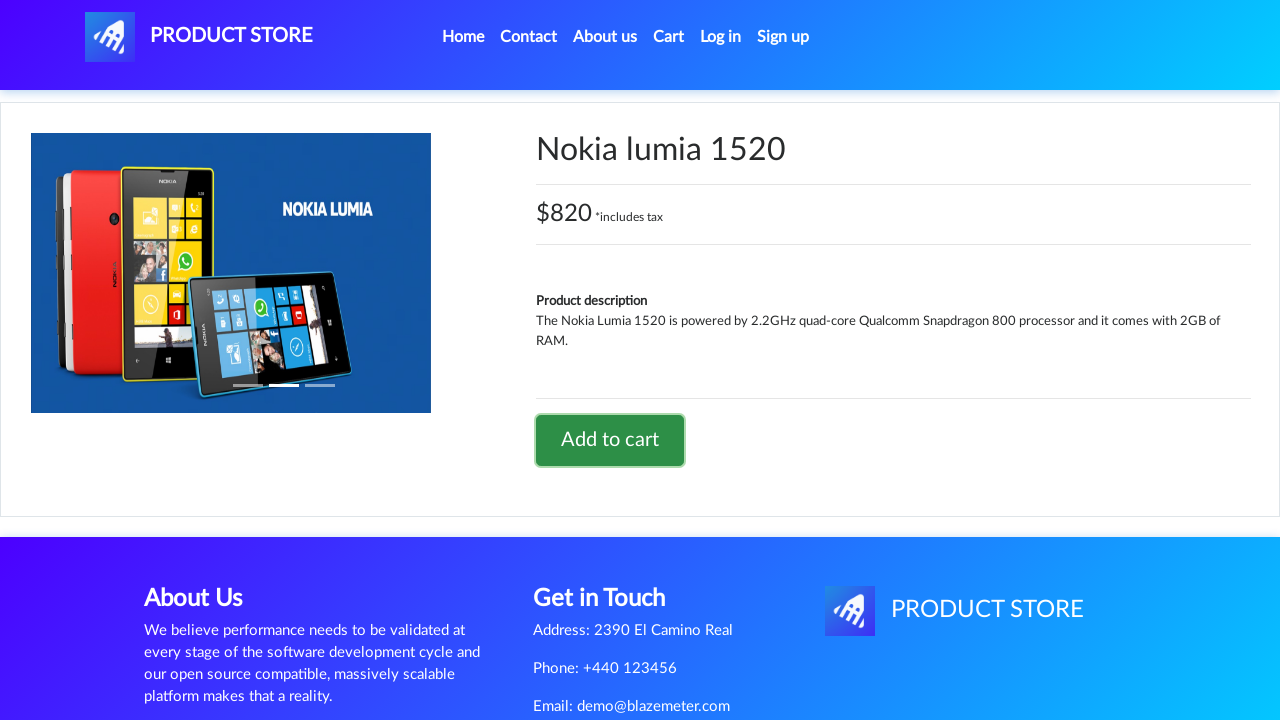

Clicked on Cart link to view shopping cart at (669, 37) on a#cartur
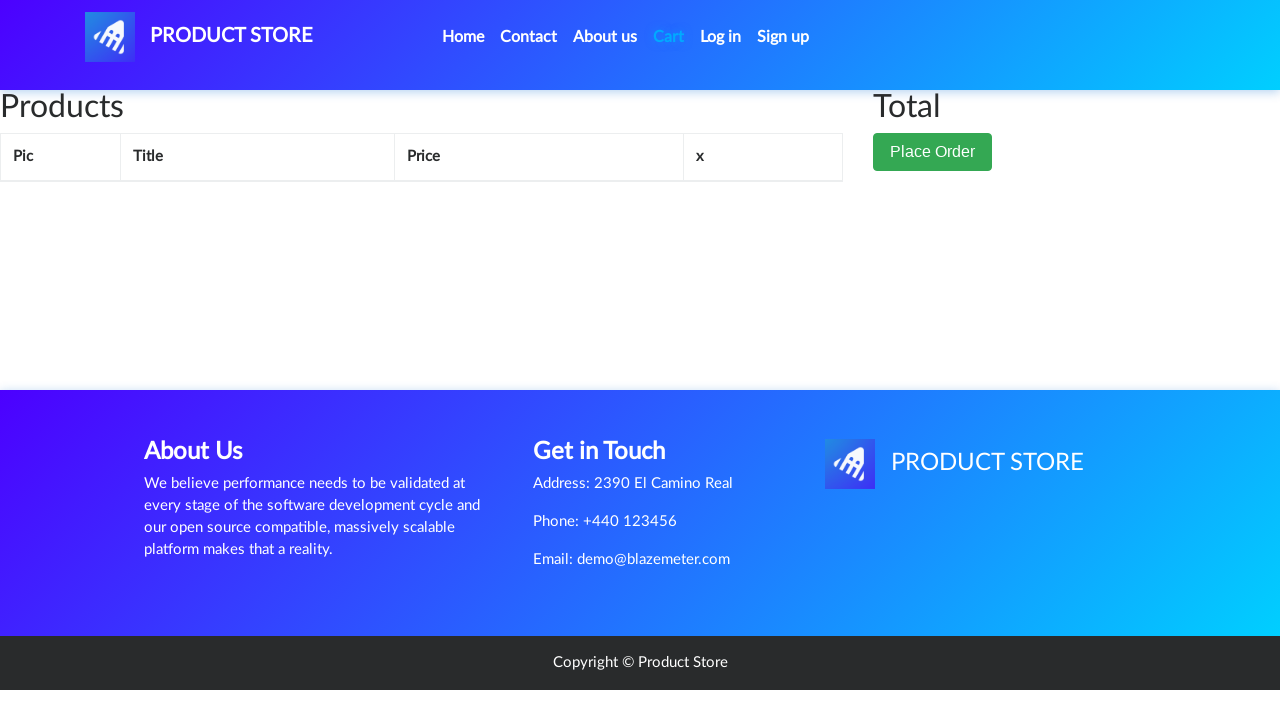

Total price element loaded - verified combined total of Samsung Galaxy S6 and Nokia Lumia 1520
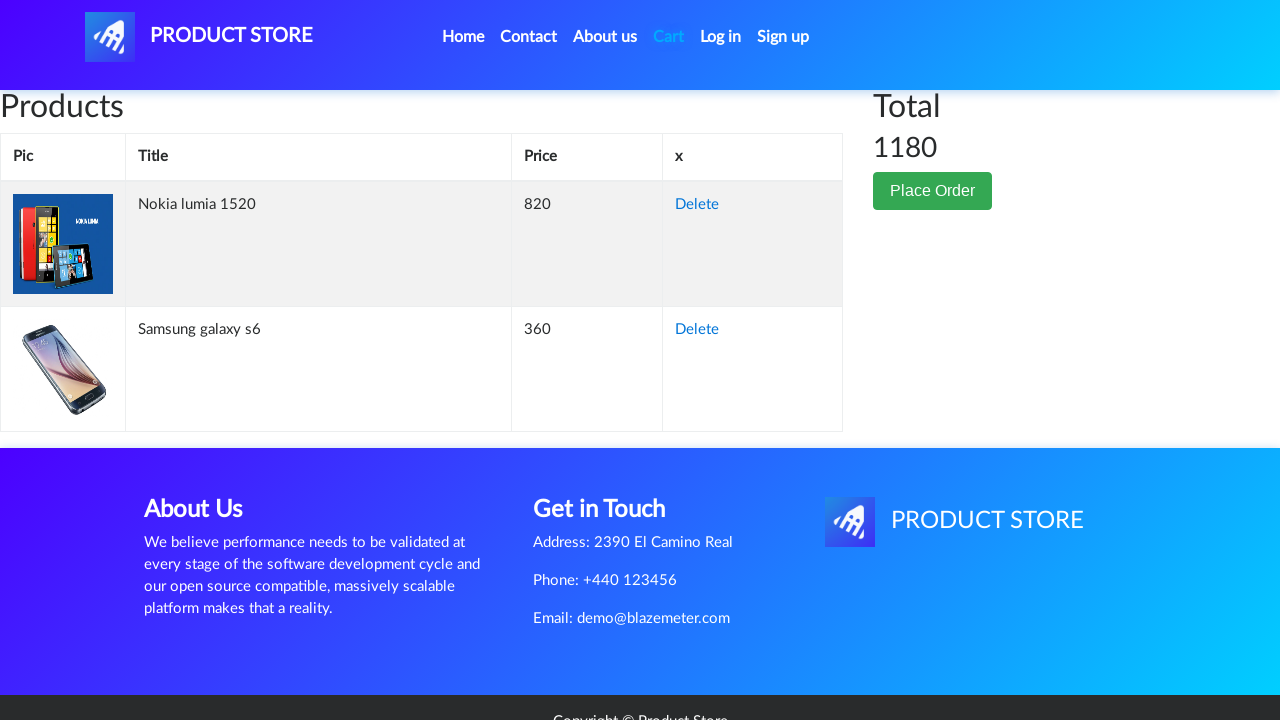

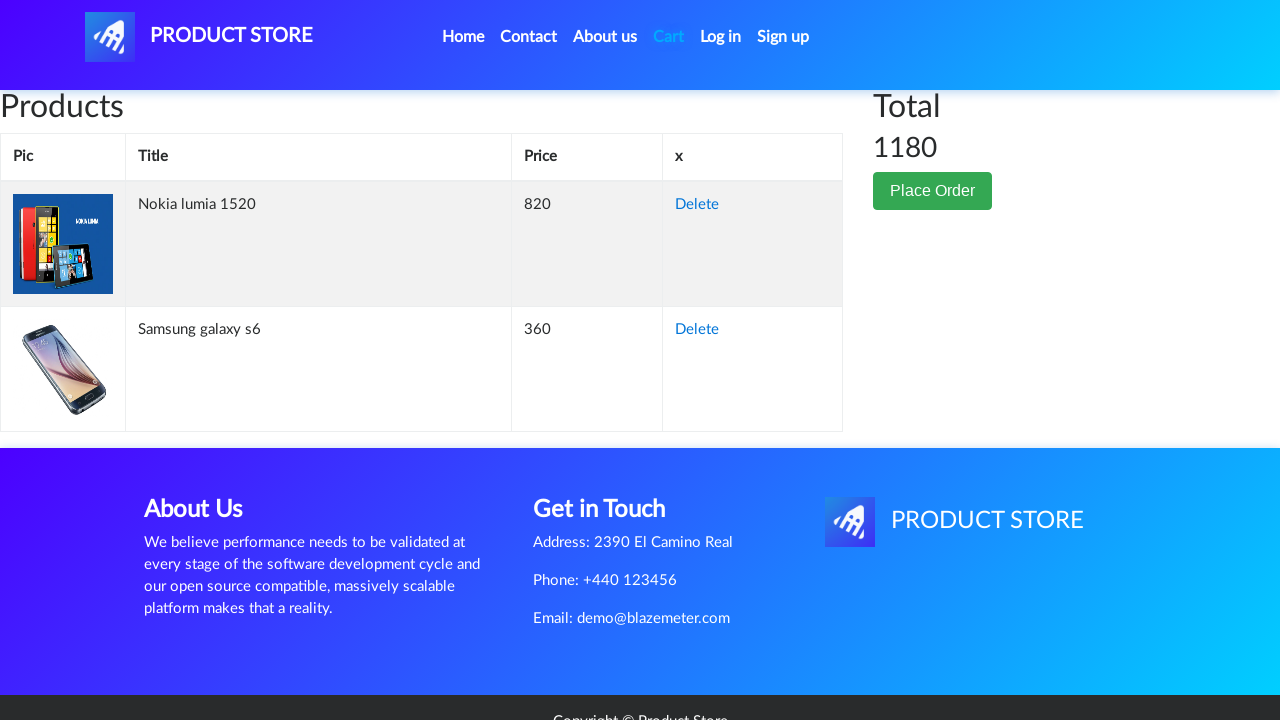